Tests the contact form on Sparsh Hospital website by filling in user details with hardcoded values, selecting hospital and enquiry type, and submitting the form

Starting URL: https://www.sparshhospital.com/contact-us/

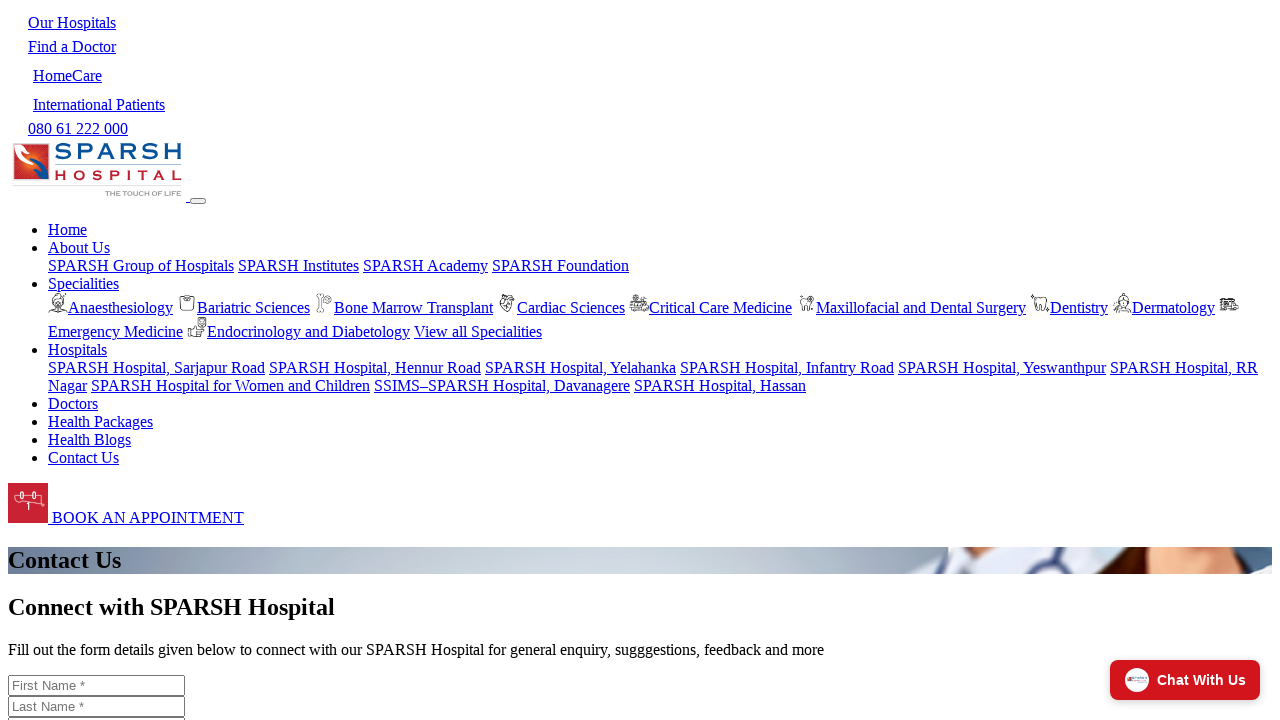

Filled first name field with 'Charan' on #contact_first_name
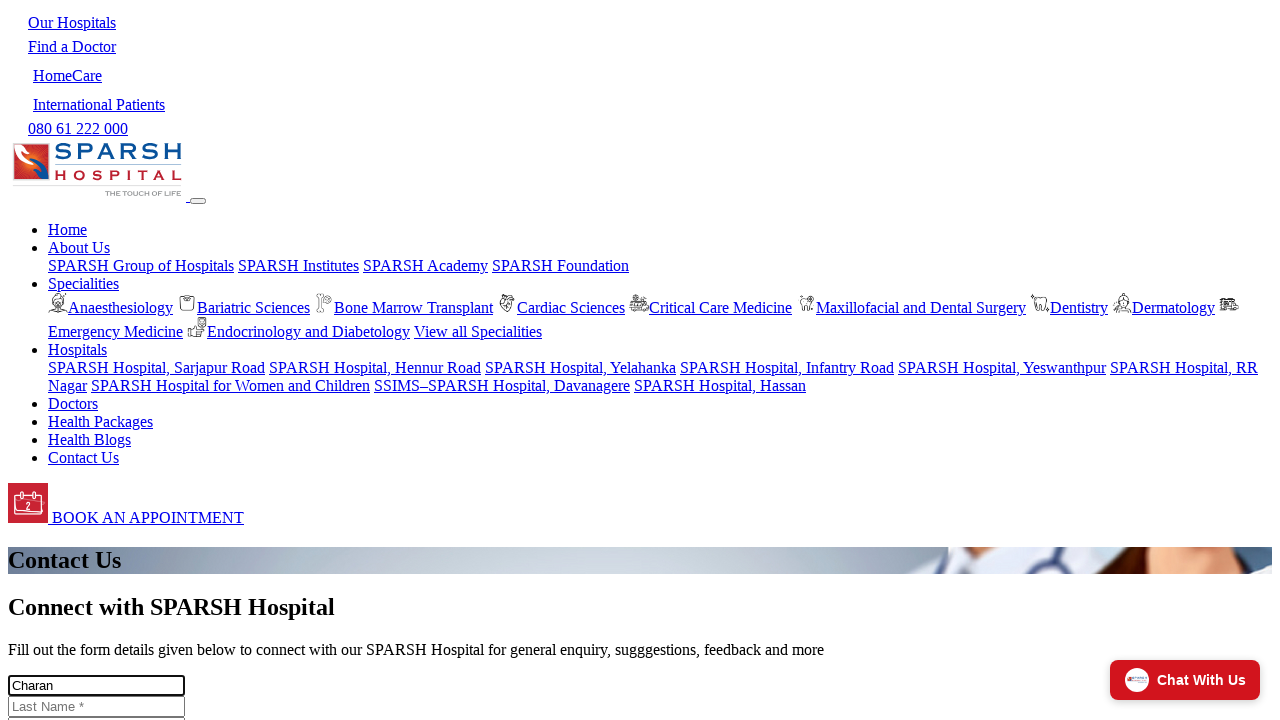

Filled last name field with 'Raj' on #contact_last_name
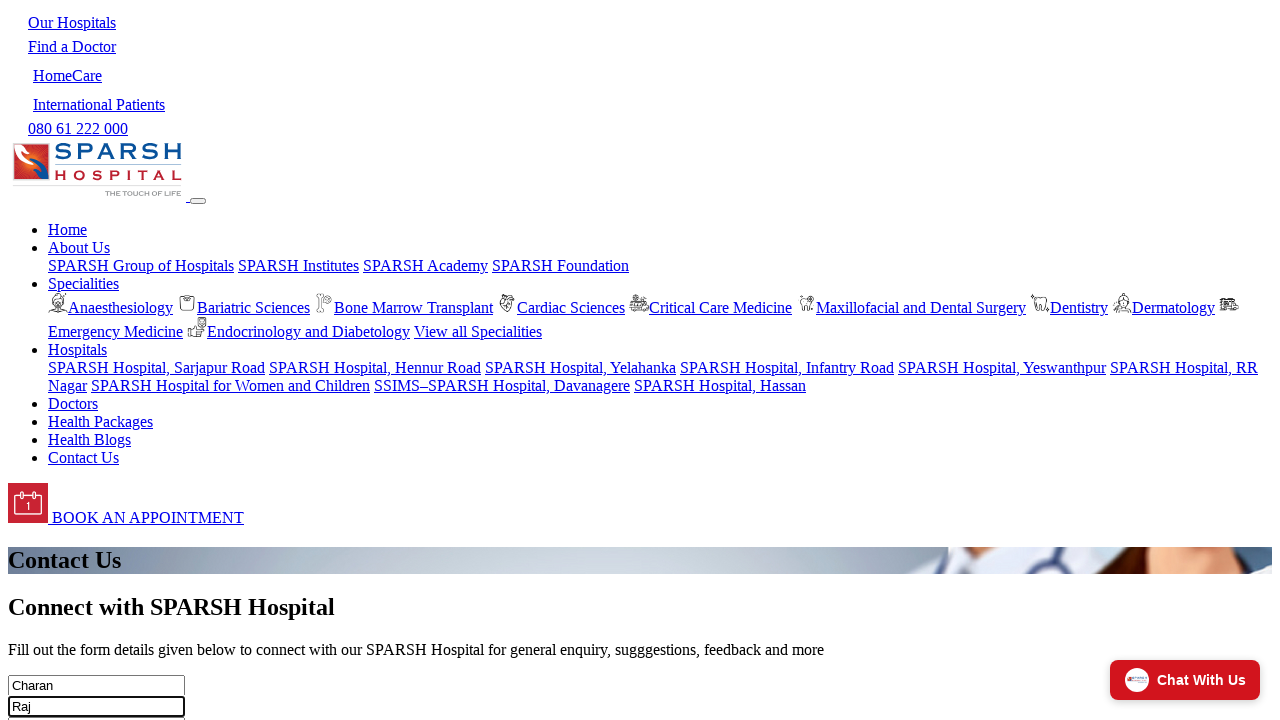

Filled email field with 'charanraj1234@gmail.com' on input[name='contact_email']
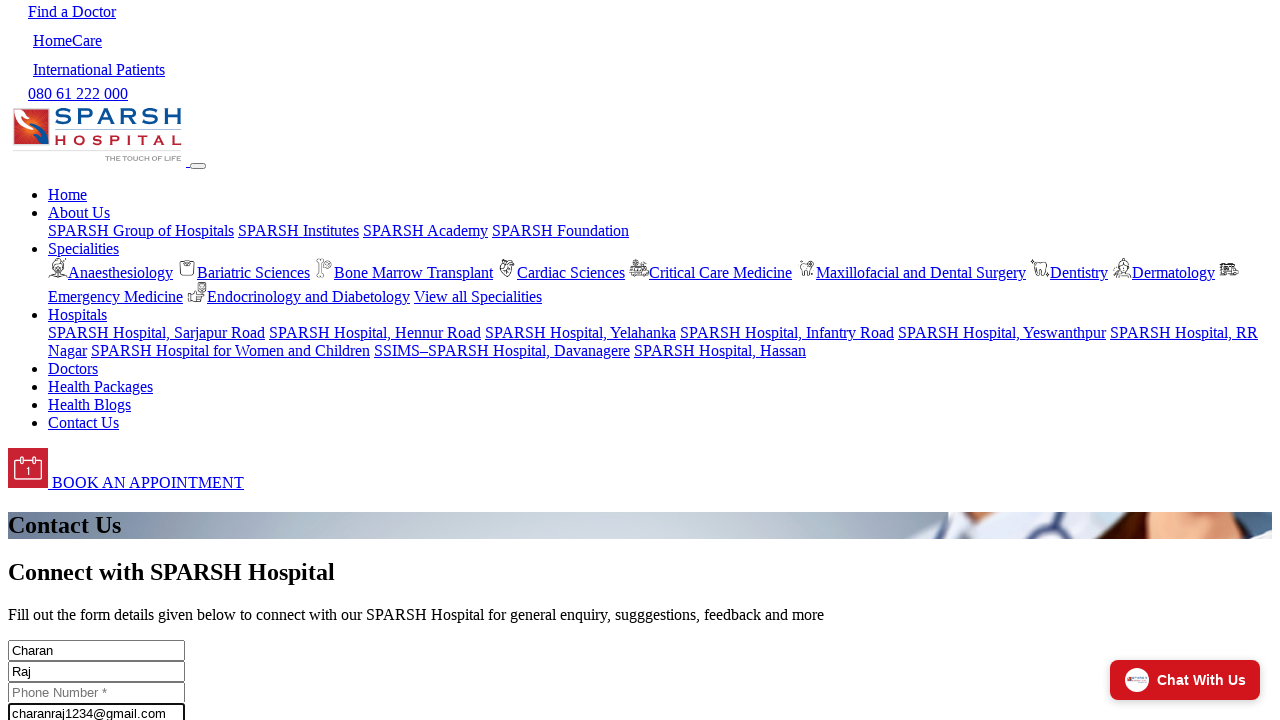

Filled phone field with '8870402155' on #contact_phone
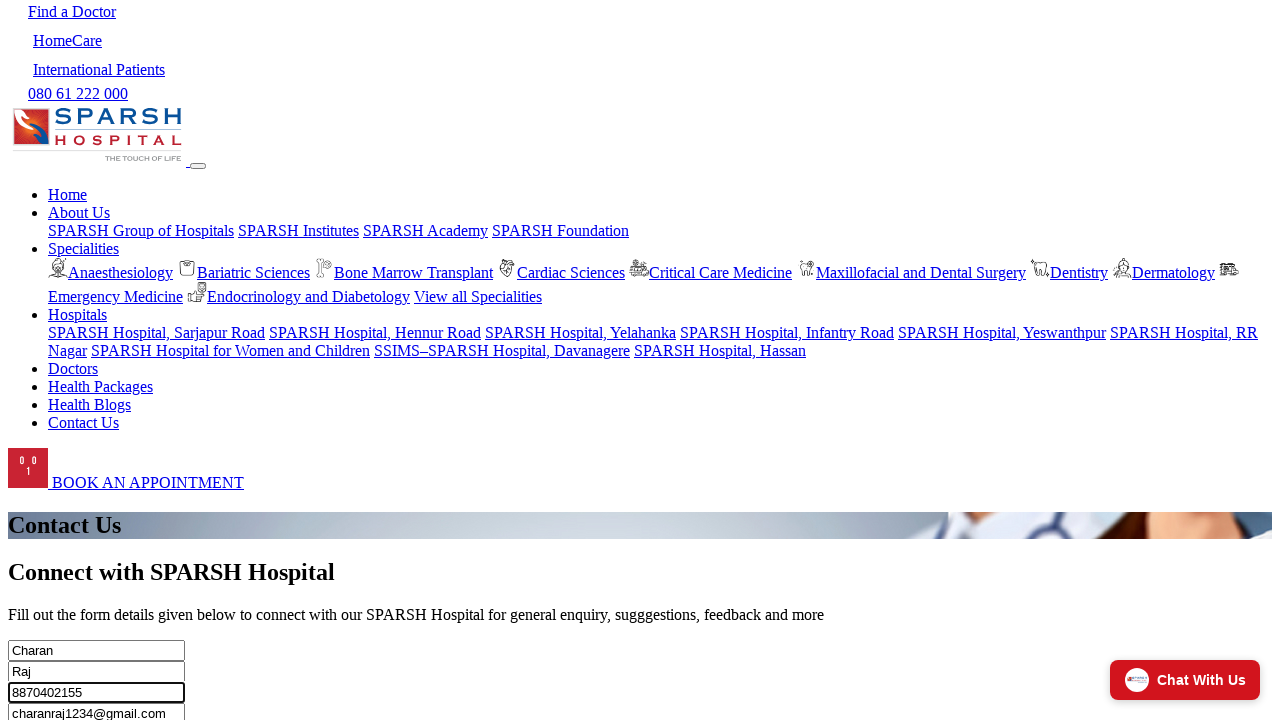

Selected hospital from dropdown (index 2) on select[name='contact_hospital']
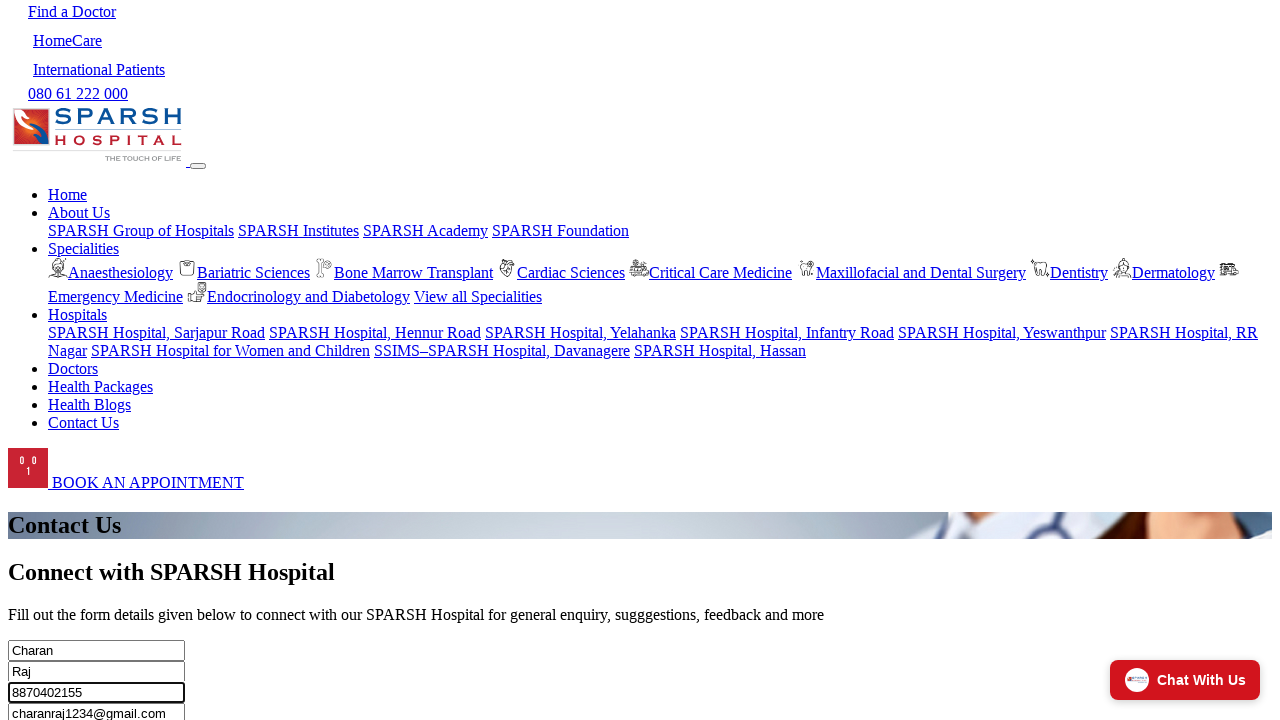

Selected enquiry type from dropdown (index 1) on #contact_enquiry_type
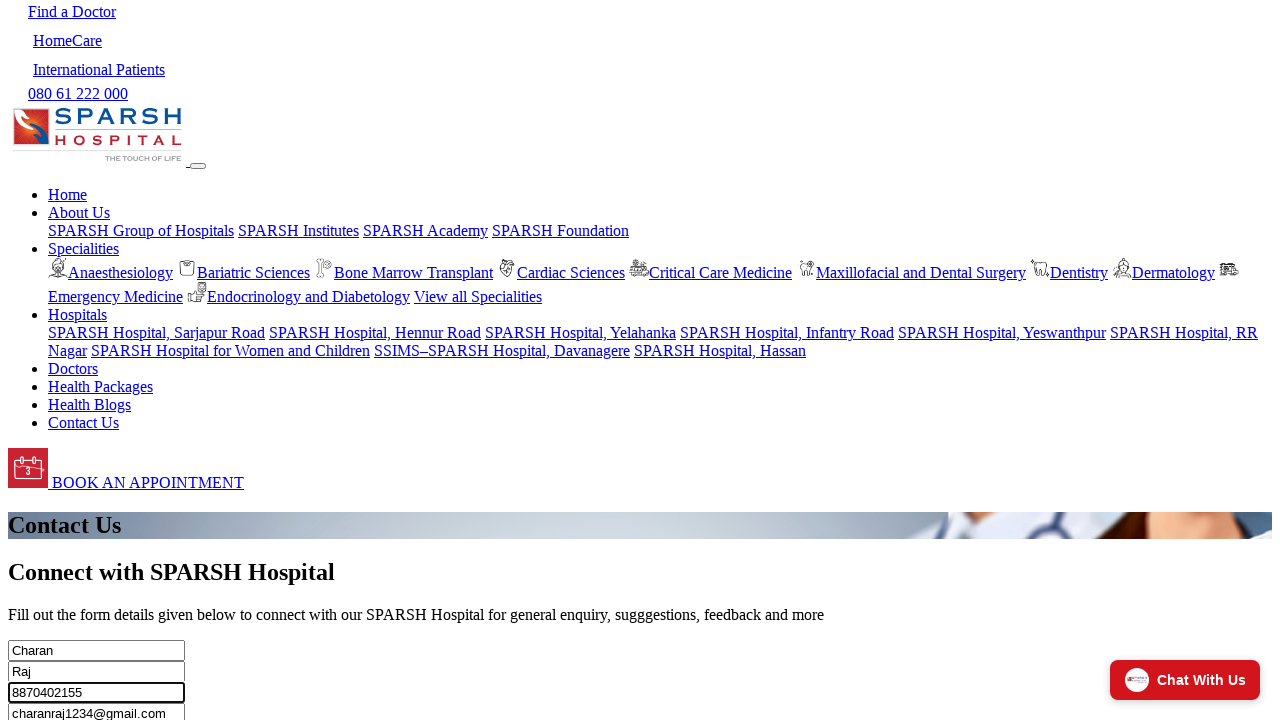

Clicked submit button to submit contact form at (45, 360) on #contact_submit
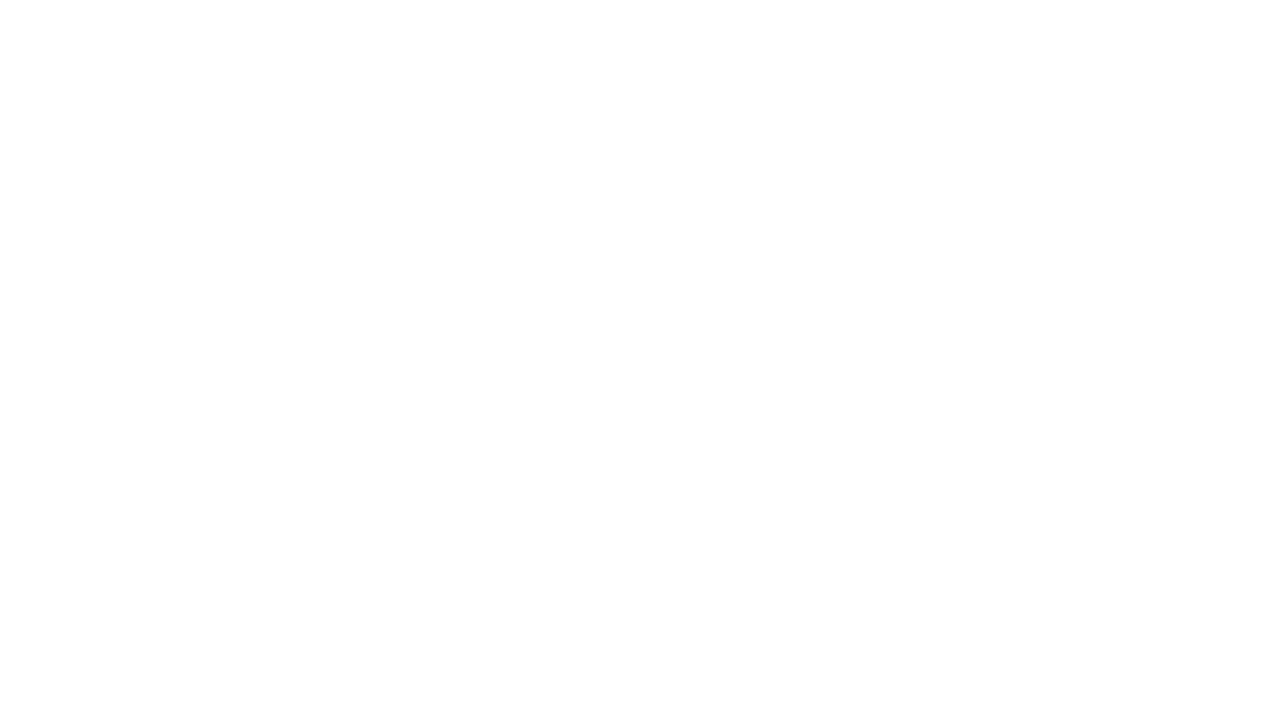

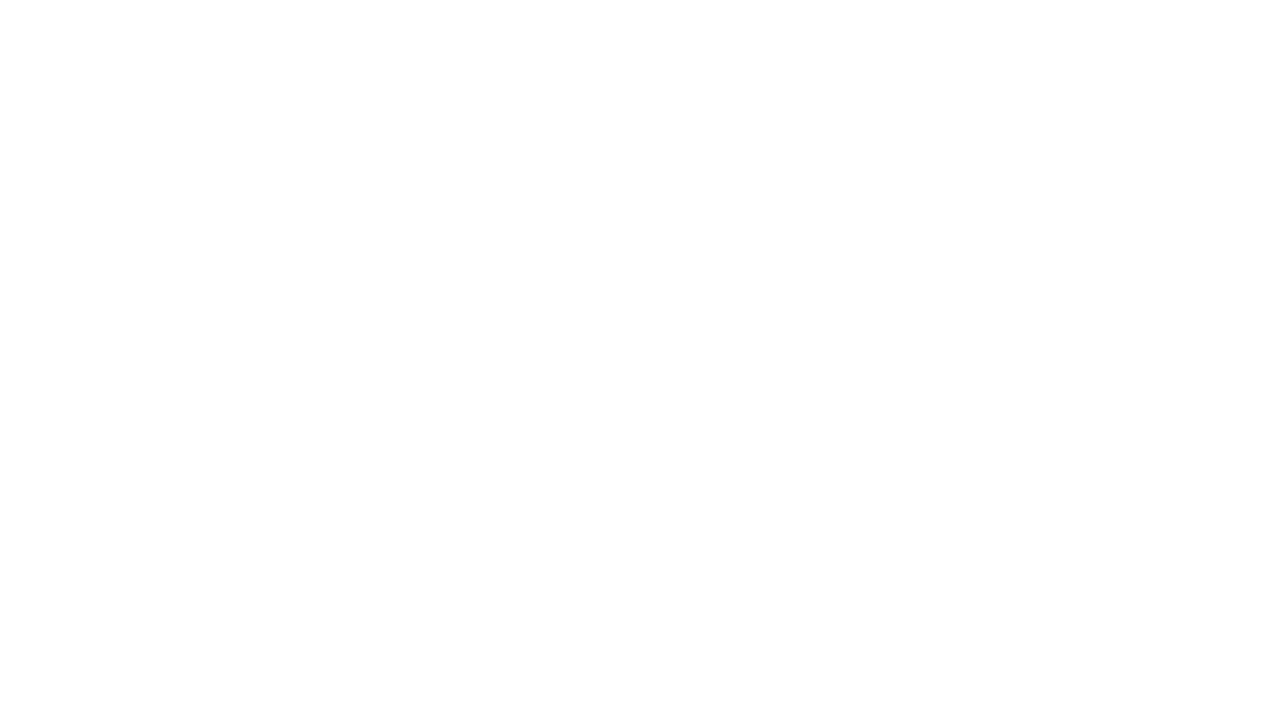